Fills a text input field with a numeric value and clicks a submit button on a form page.

Starting URL: http://158.69.76.135/level0.php

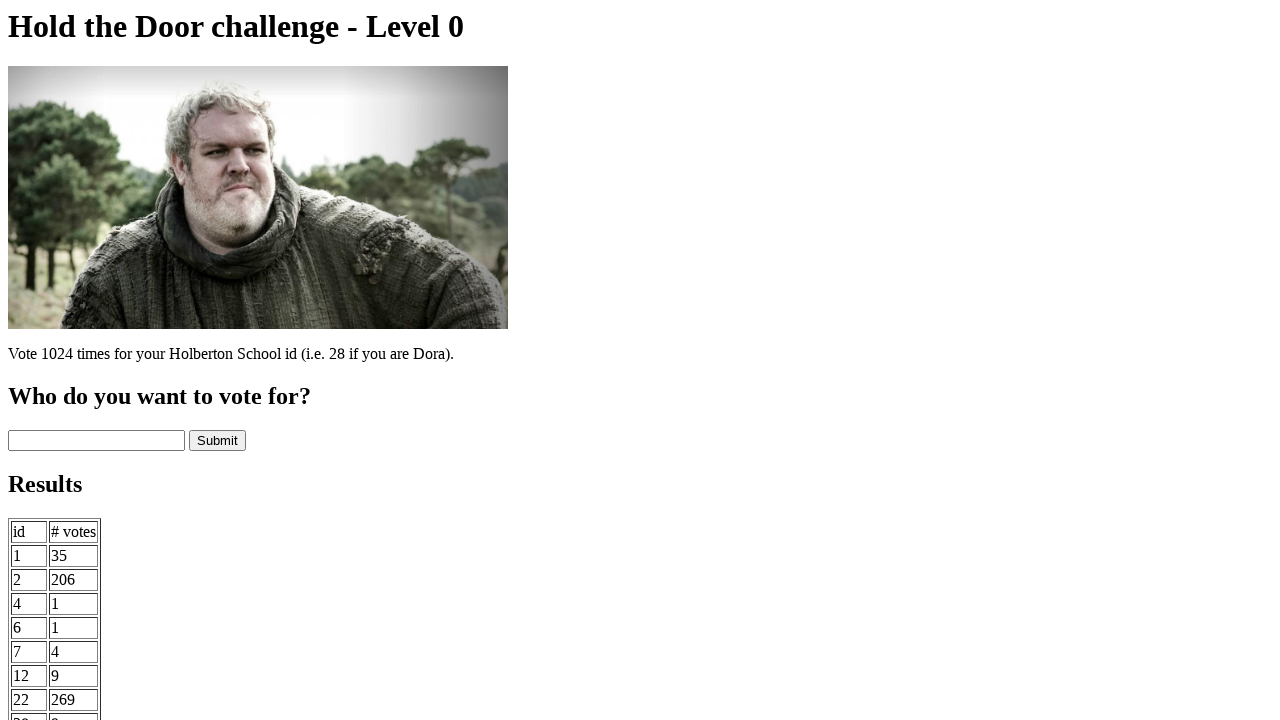

Filled text input field with numeric value '1453' on xpath=/html/body/form/input[1]
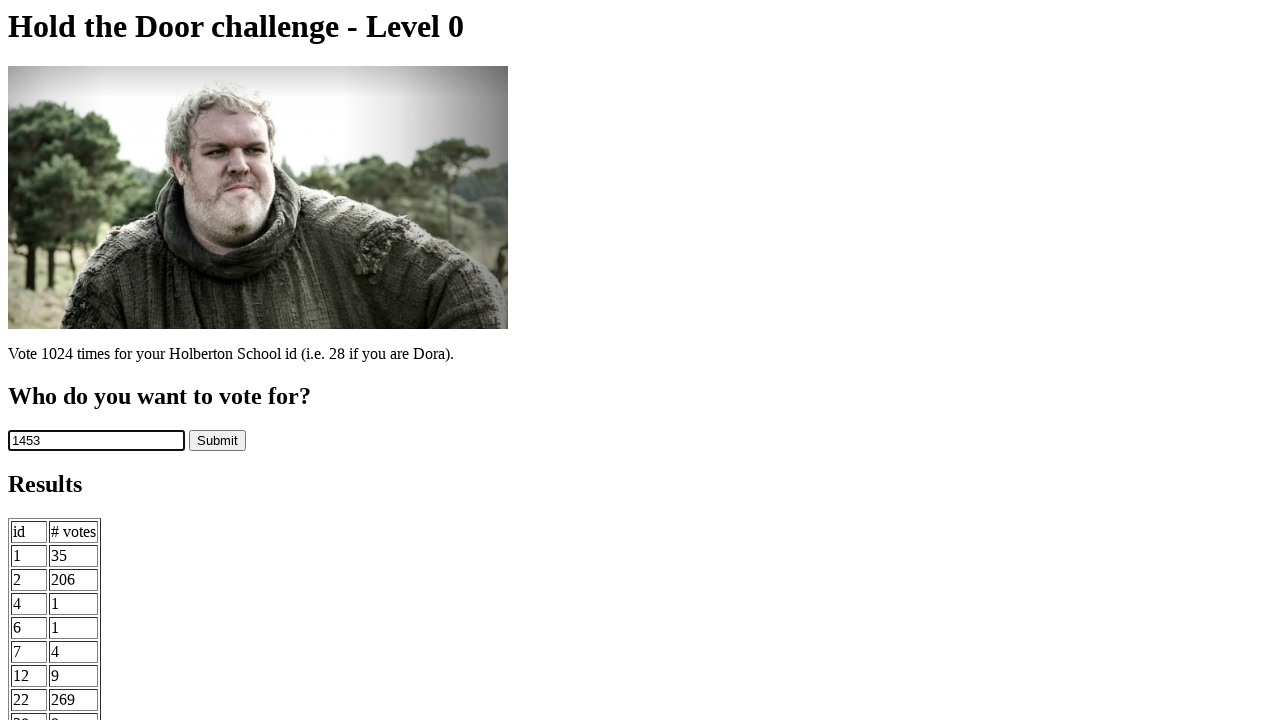

Clicked submit button on form at (218, 441) on xpath=/html/body/form/input[2]
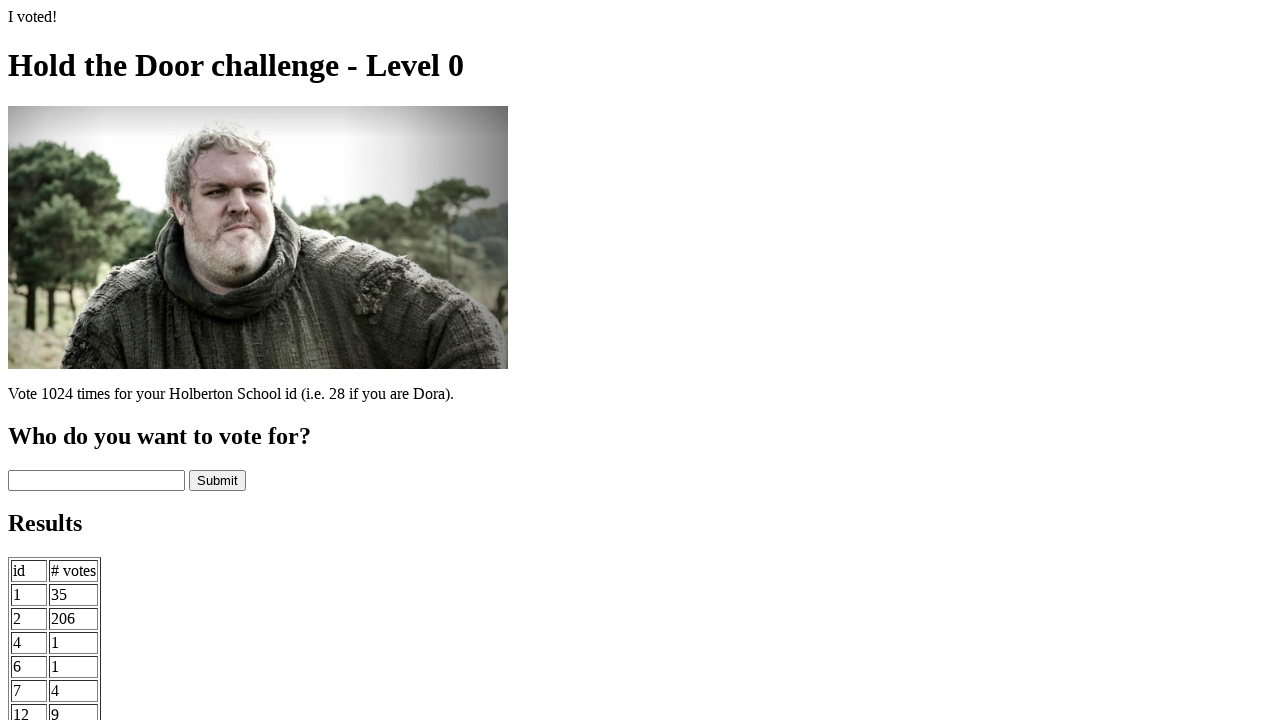

Form submission completed and page finished loading
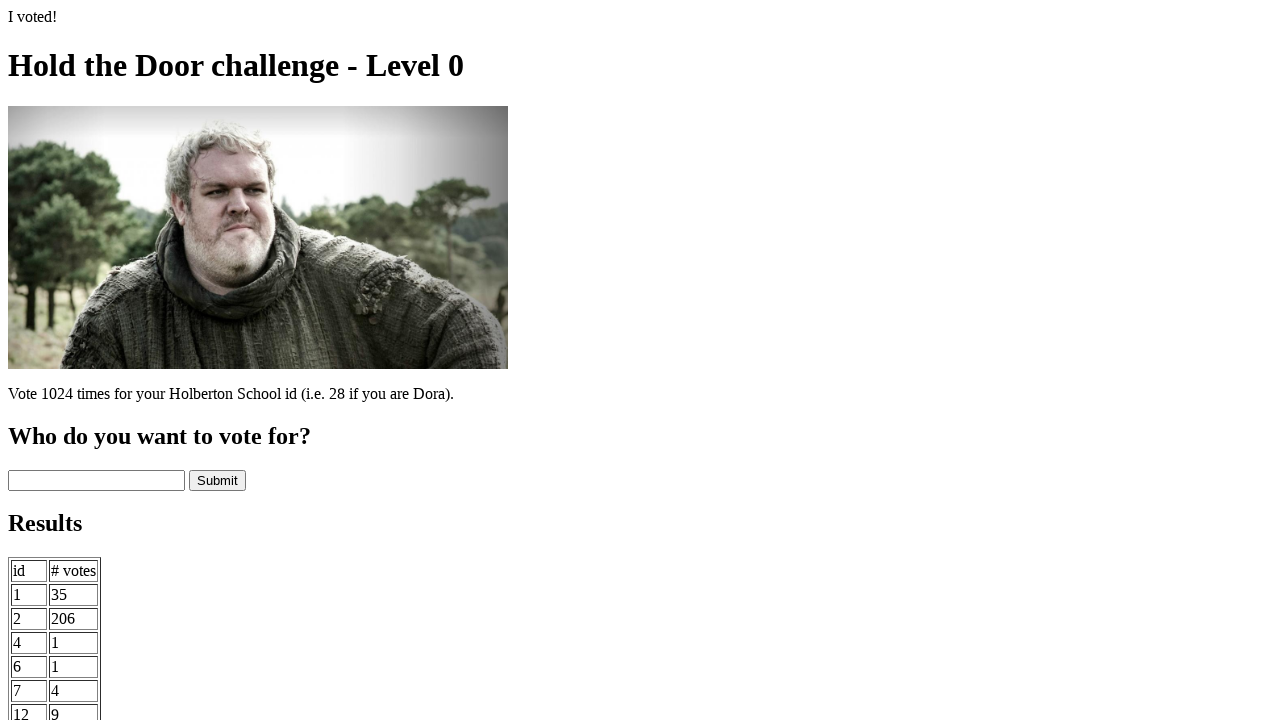

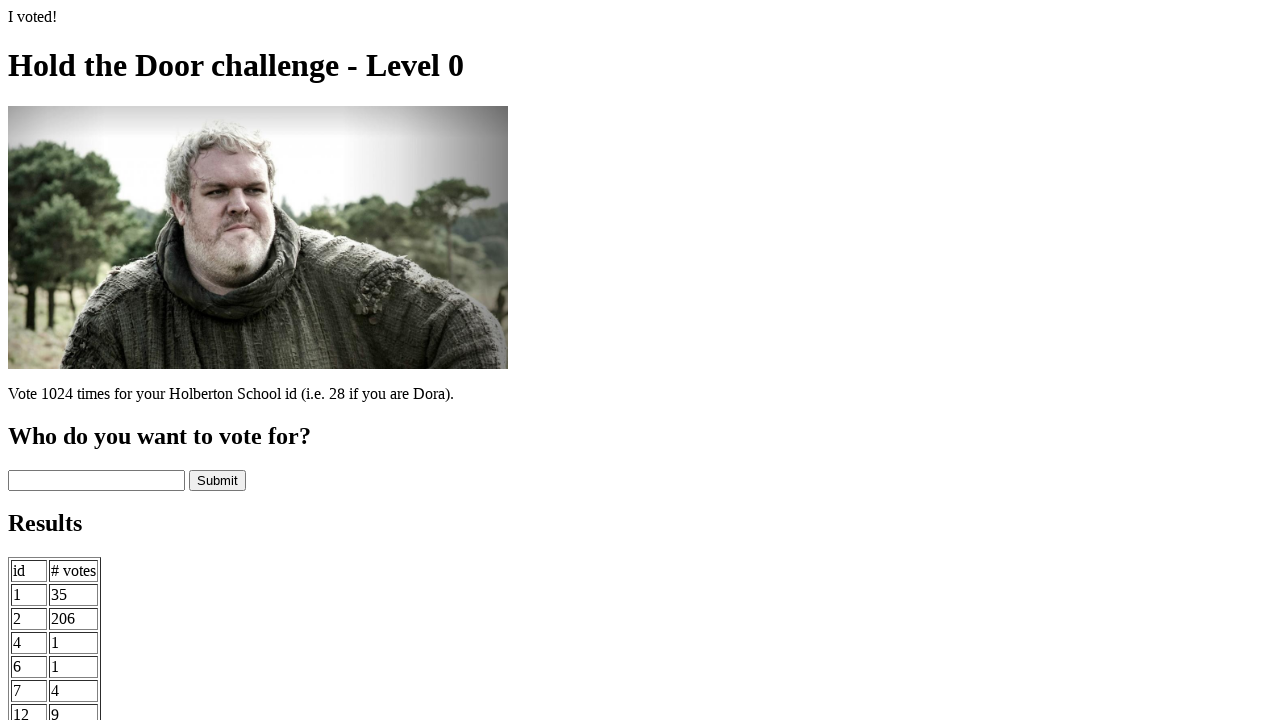